Simple test that navigates to Python.org and verifies the page loads by checking the title

Starting URL: http://www.python.org

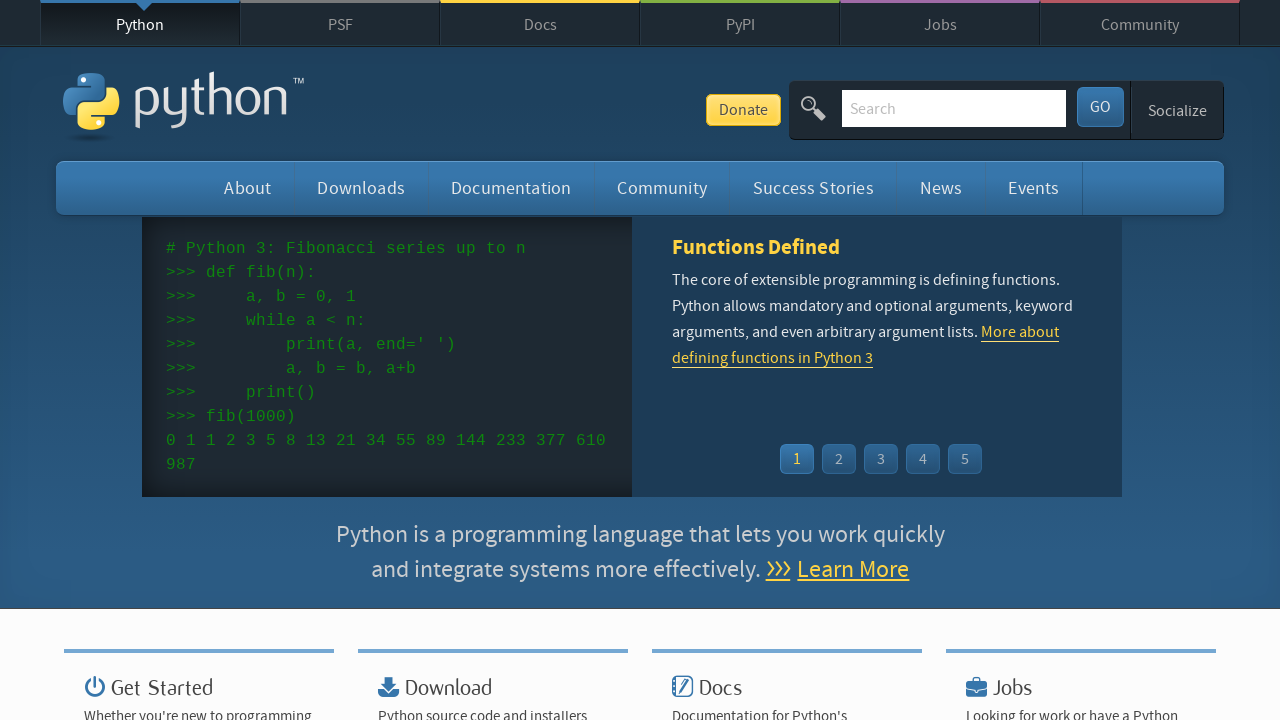

Navigated to http://www.python.org
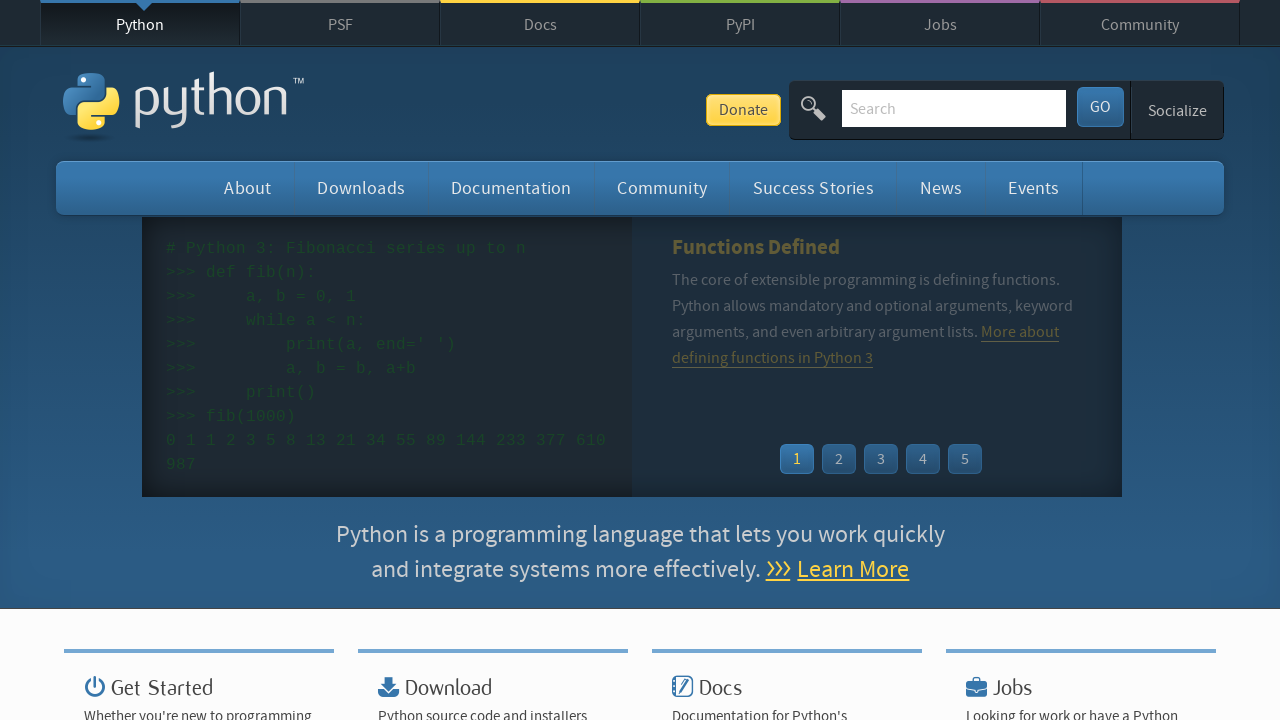

Page loaded and DOM content rendered
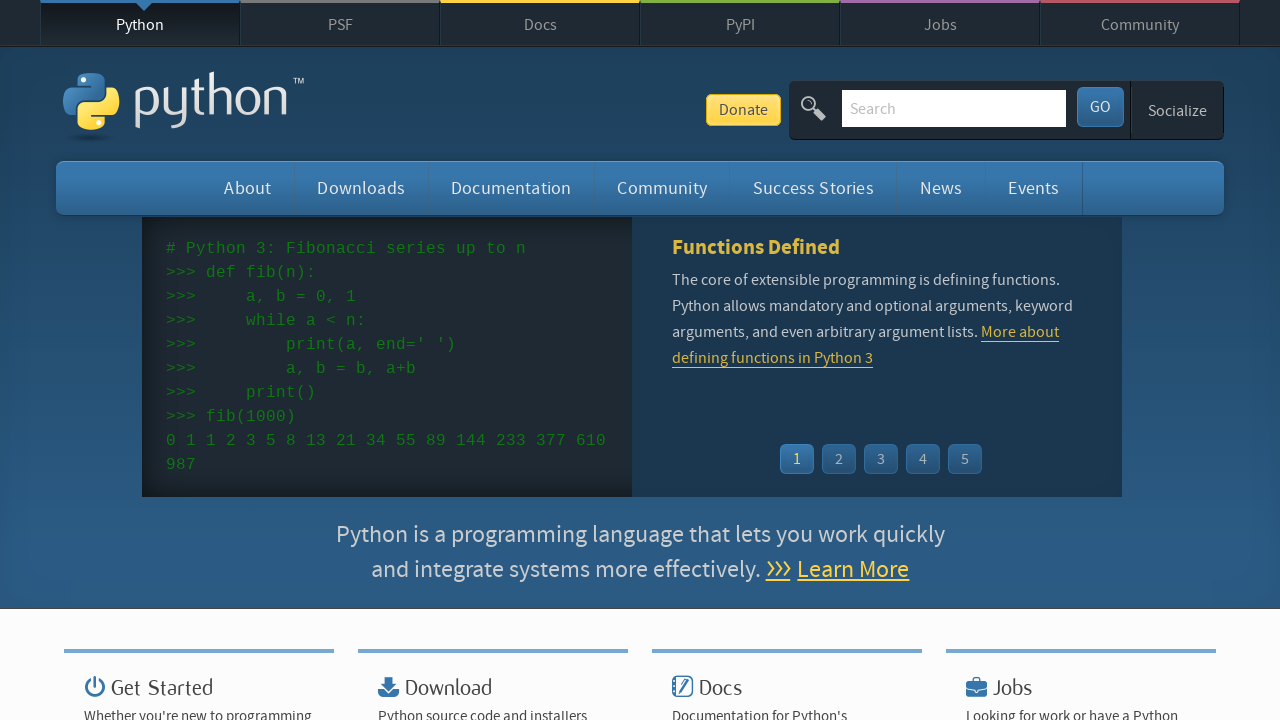

Verified page title contains 'Python'
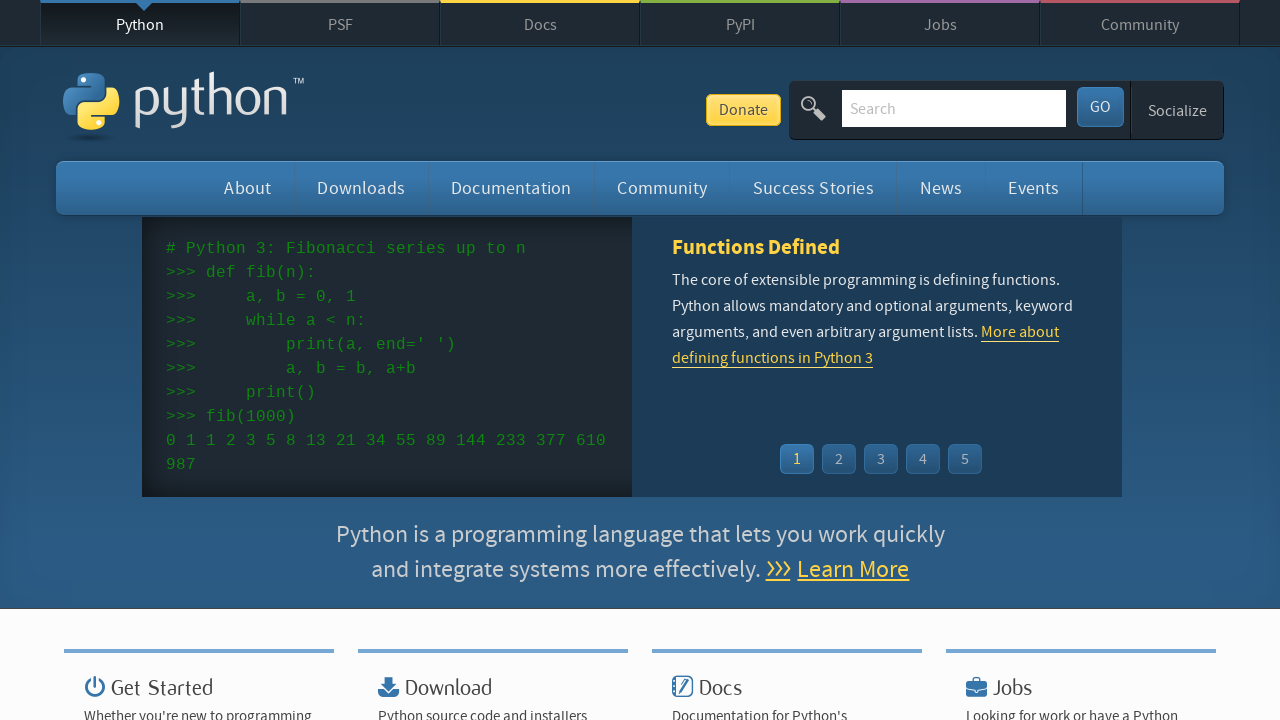

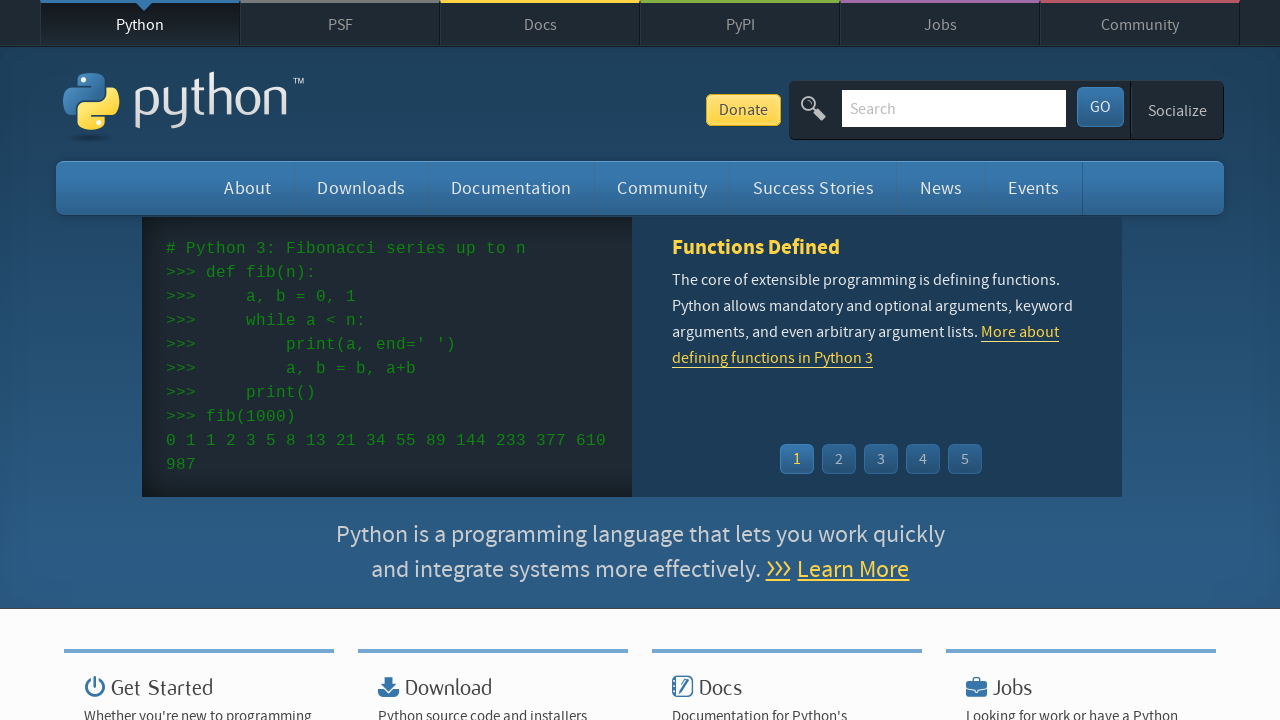